Tests JavaScript alert handling by clicking a button to trigger an alert, accepting it, and verifying the success message

Starting URL: https://the-internet.herokuapp.com/javascript_alerts

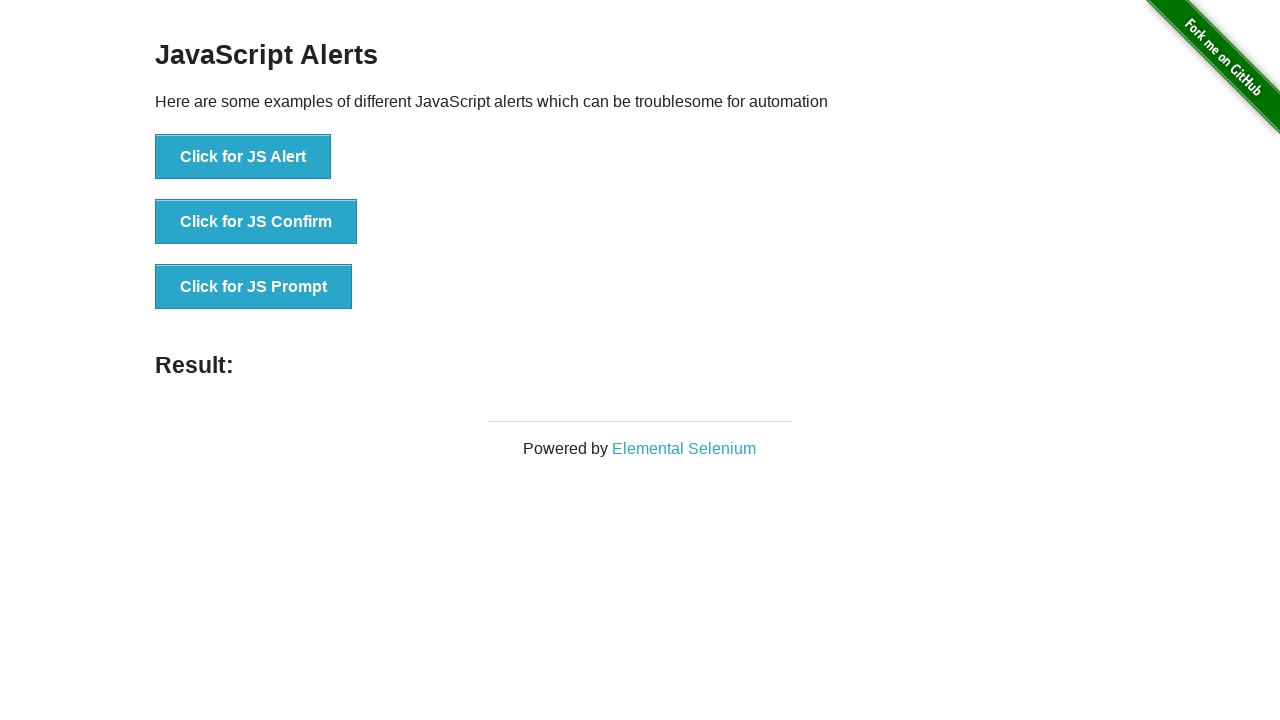

Clicked button to trigger JavaScript alert at (243, 157) on xpath=//*[contains(text(),'Click for JS Alert')]
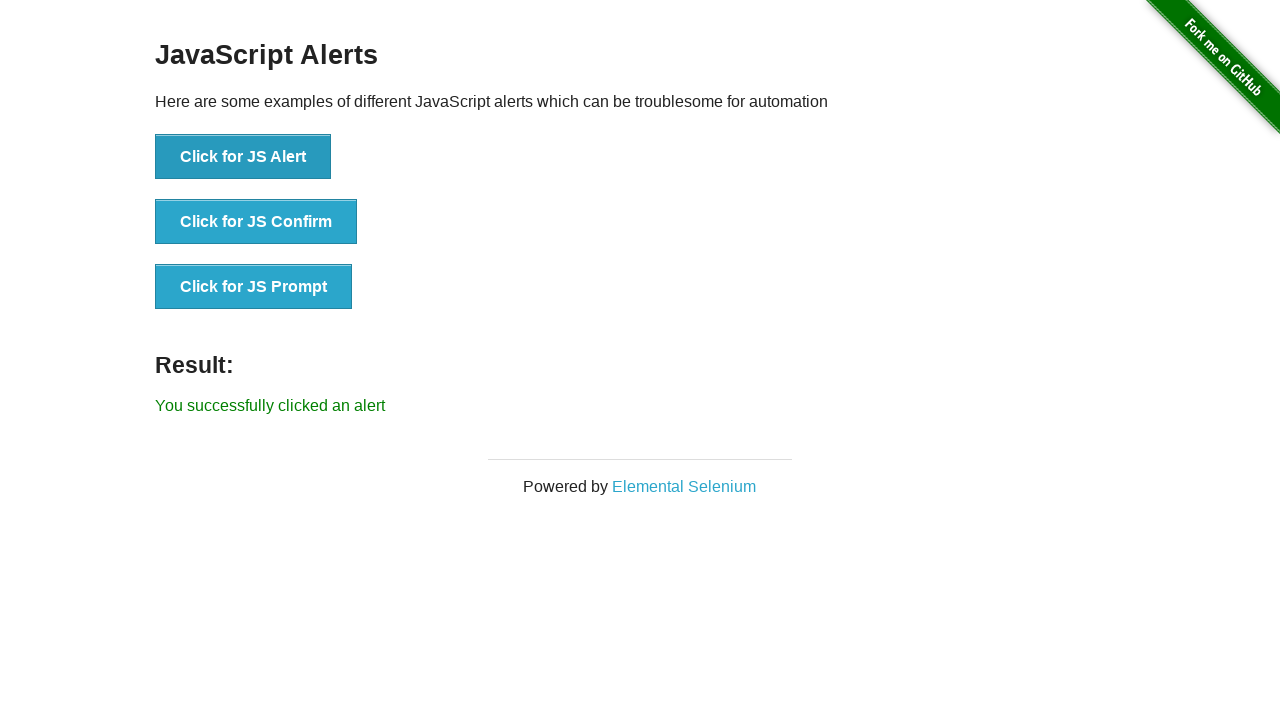

Set up alert handler to accept dialogs
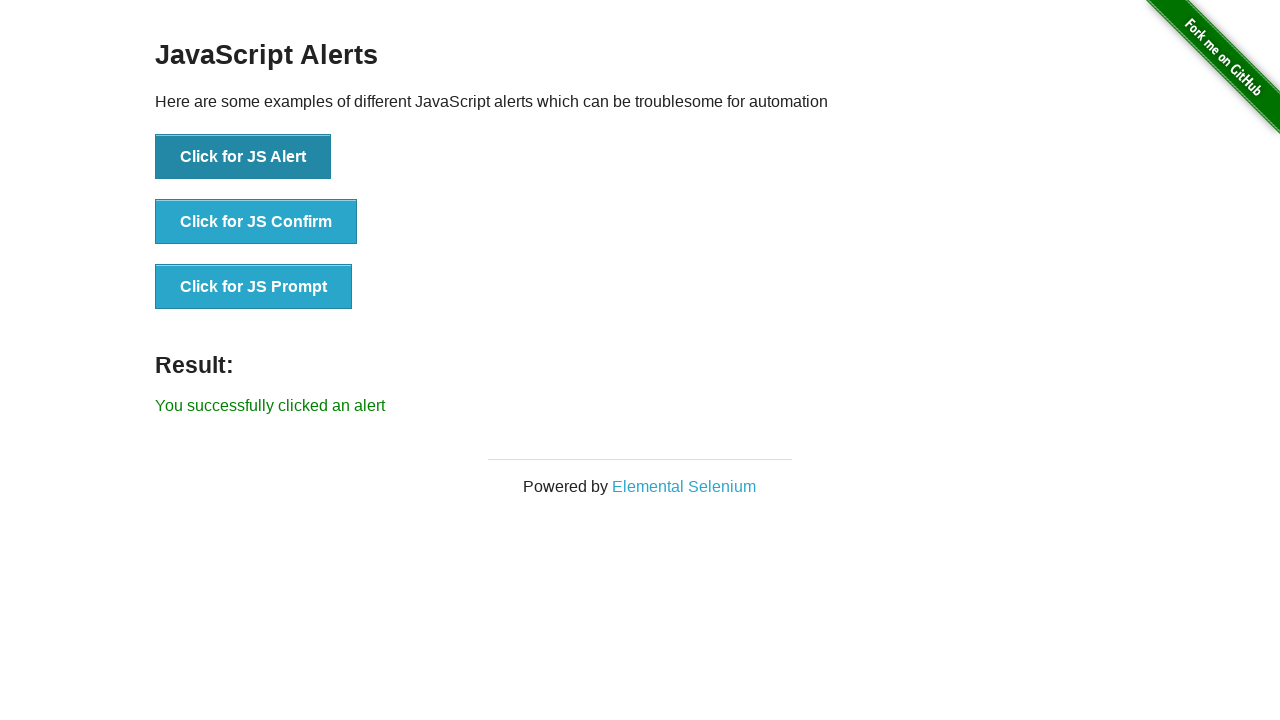

Triggered JavaScript alert and accepted it
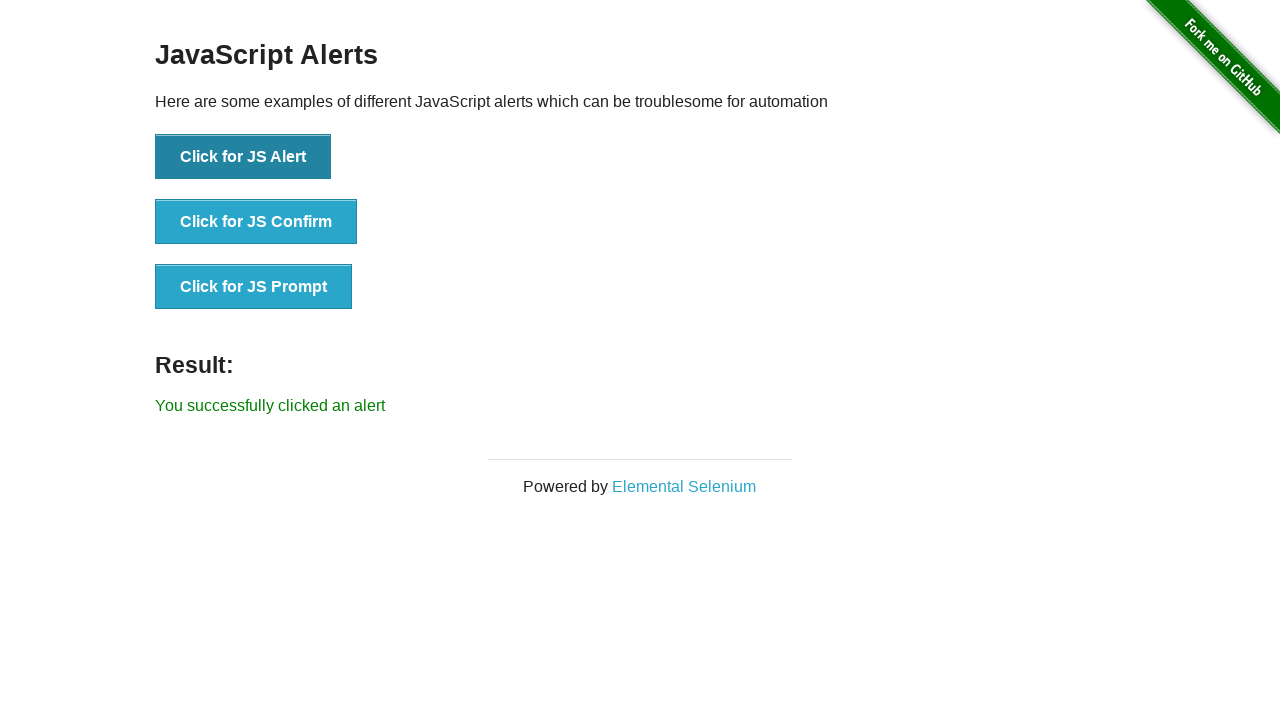

Retrieved result text from page
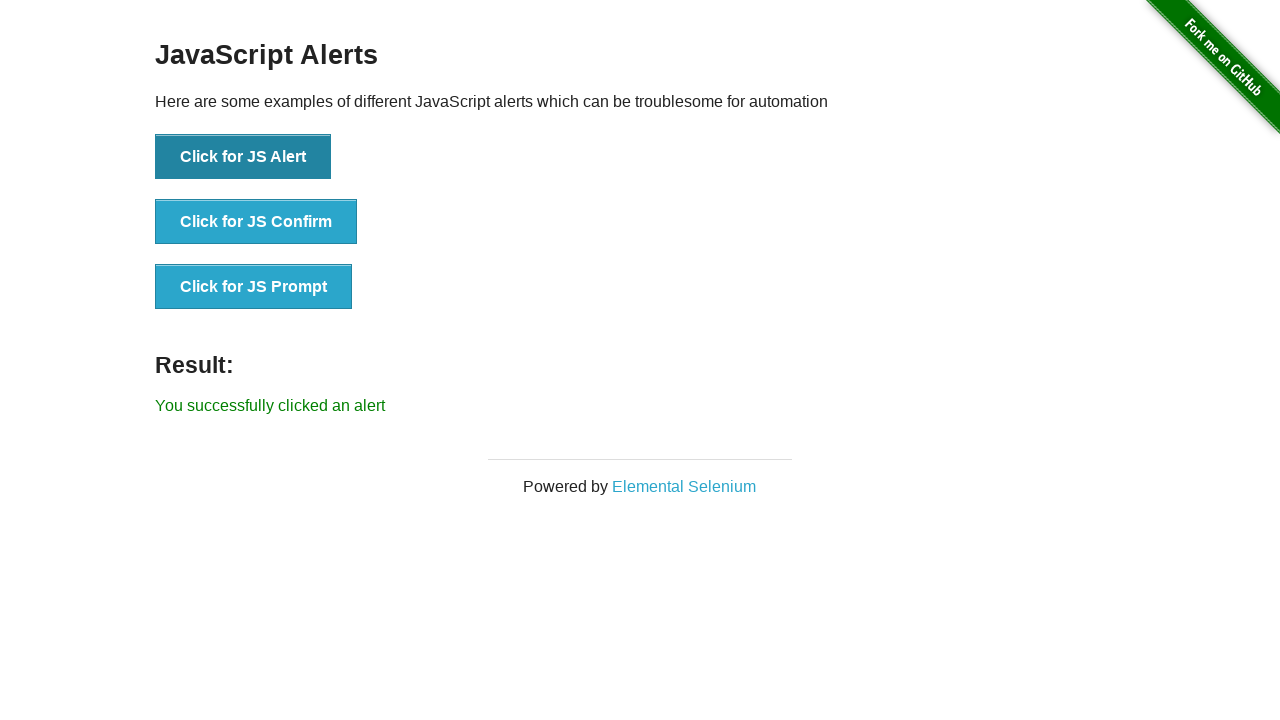

Verified success message 'You successfully clicked an alert' in result
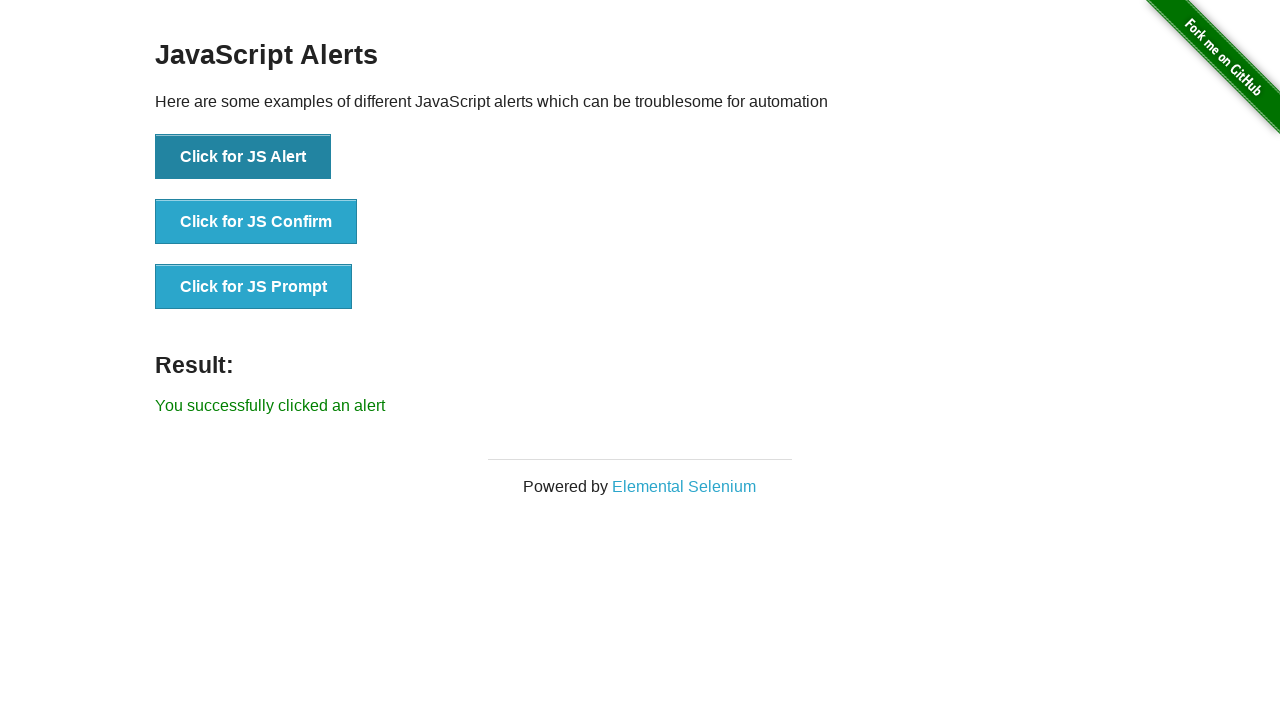

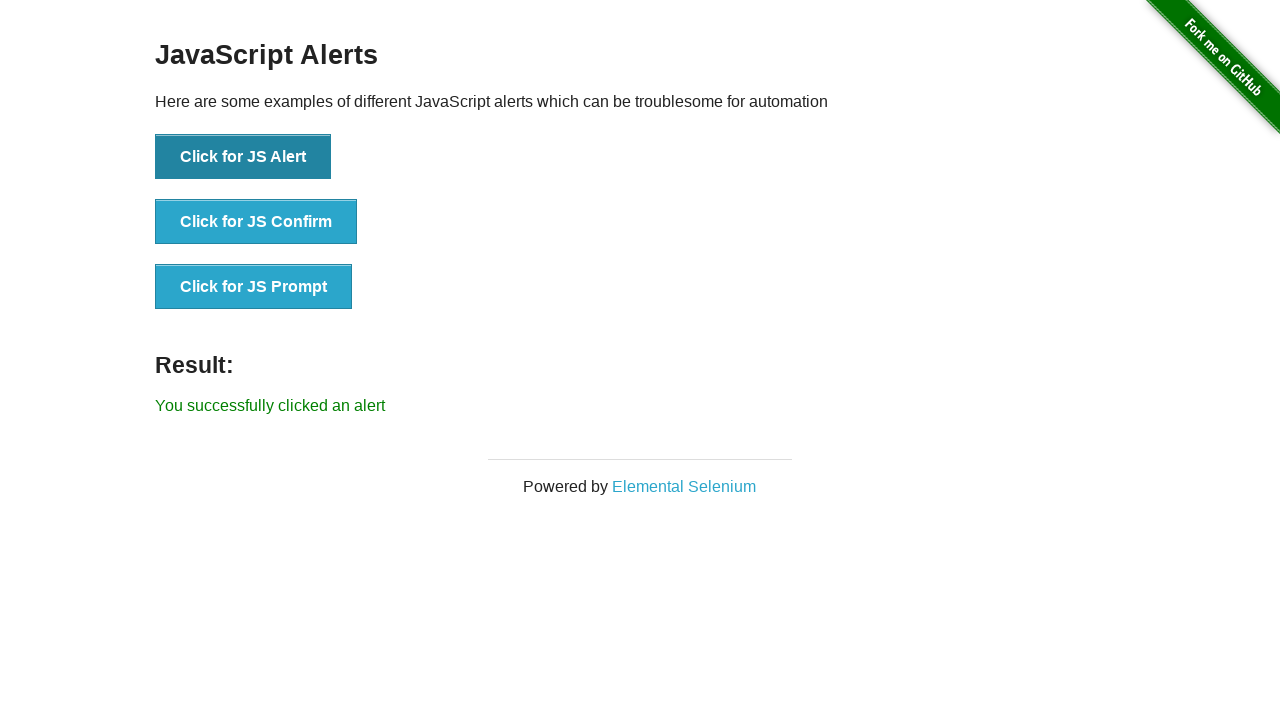